Tests a signup/registration form by filling in first name, last name, and email fields, then submitting the form

Starting URL: https://secure-retreat-92358.herokuapp.com/

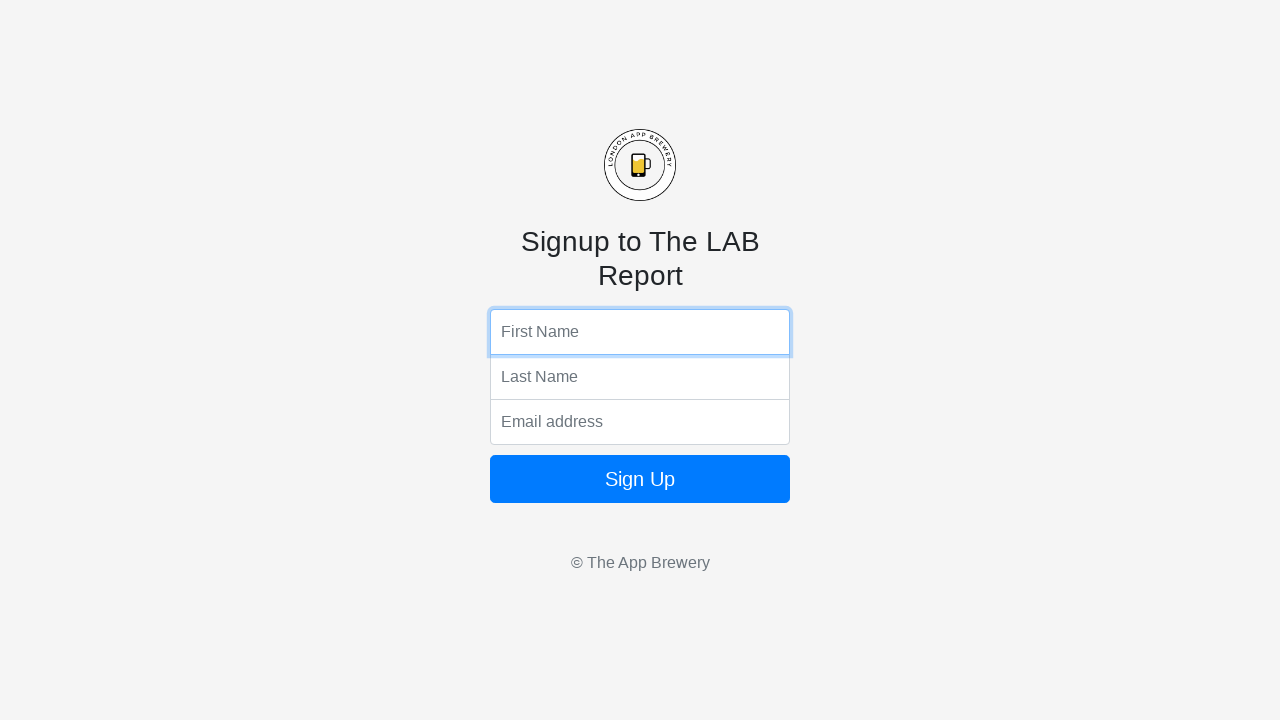

Navigated to signup form URL
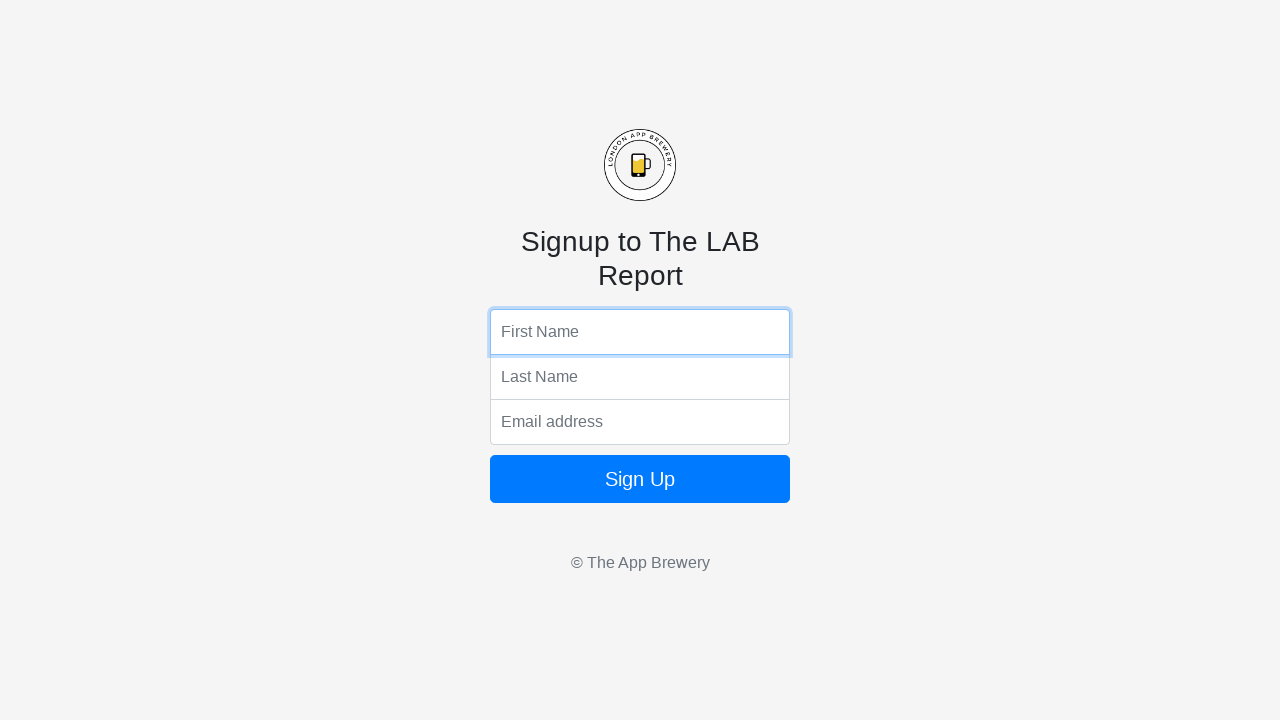

Filled first name field with 'Michael' on input[name='fName']
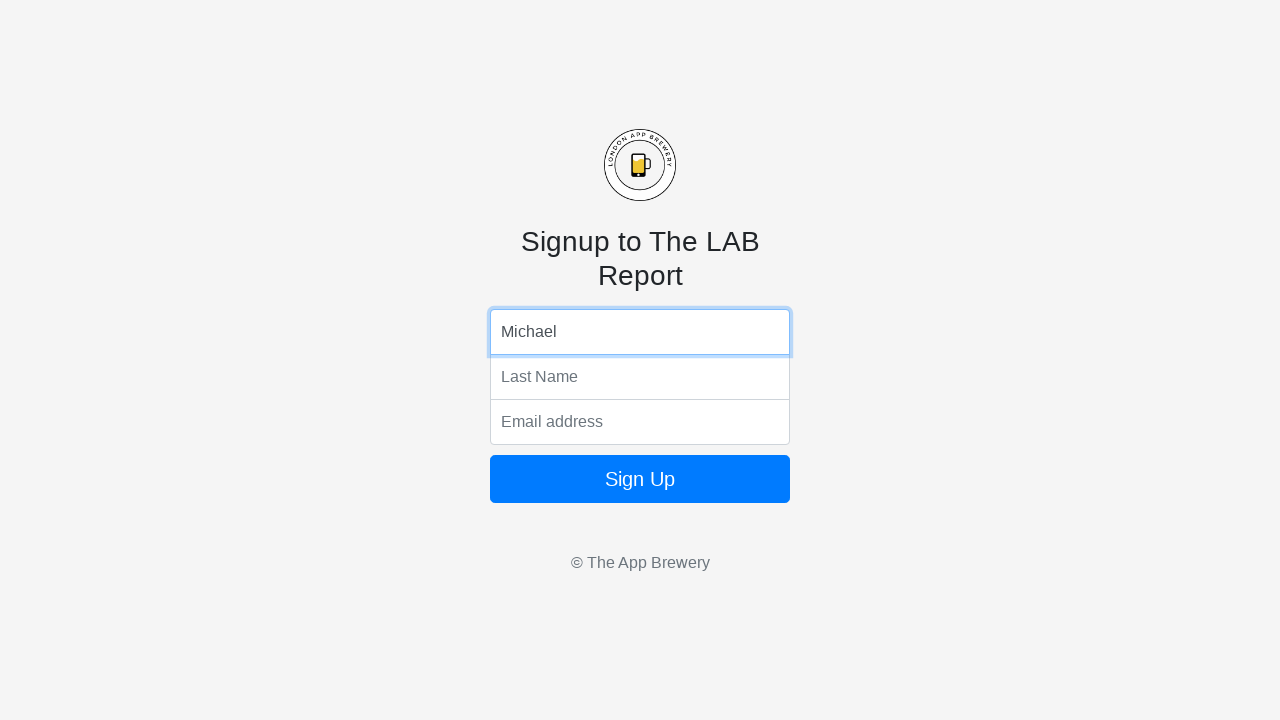

Filled last name field with 'Johnson' on input[name='lName']
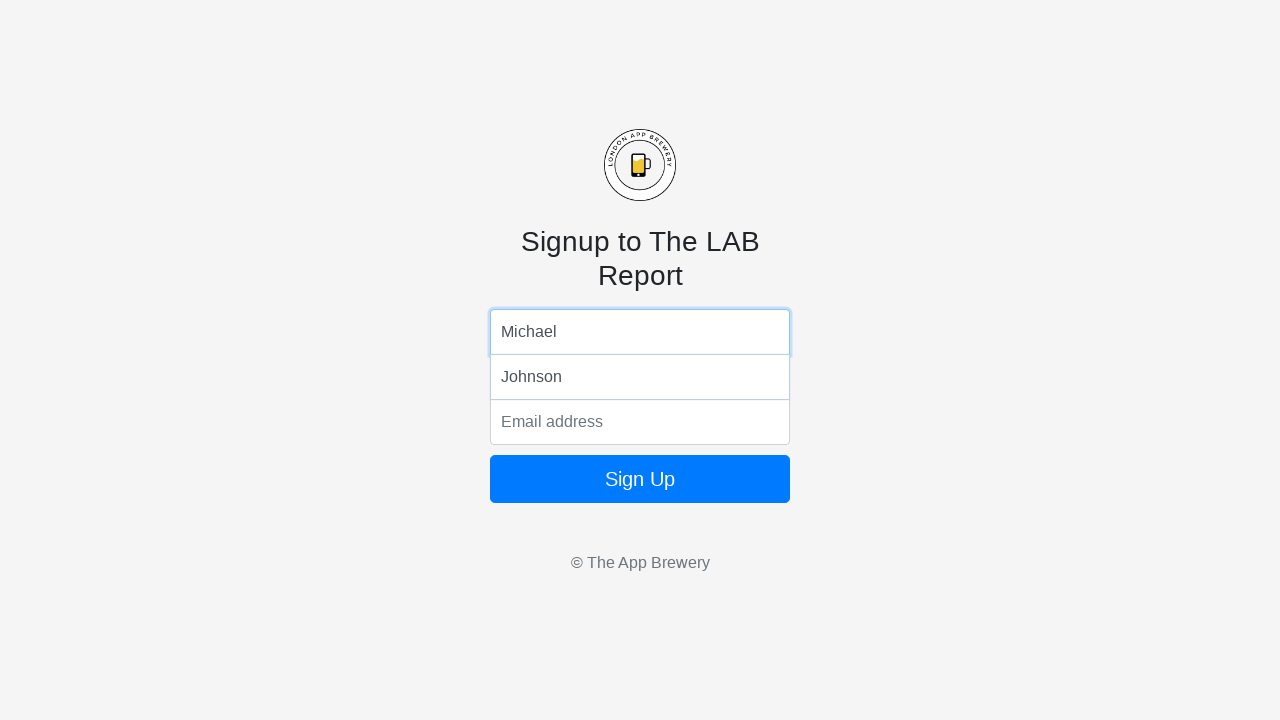

Filled email field with 'michael.johnson@example.com' on input[name='email']
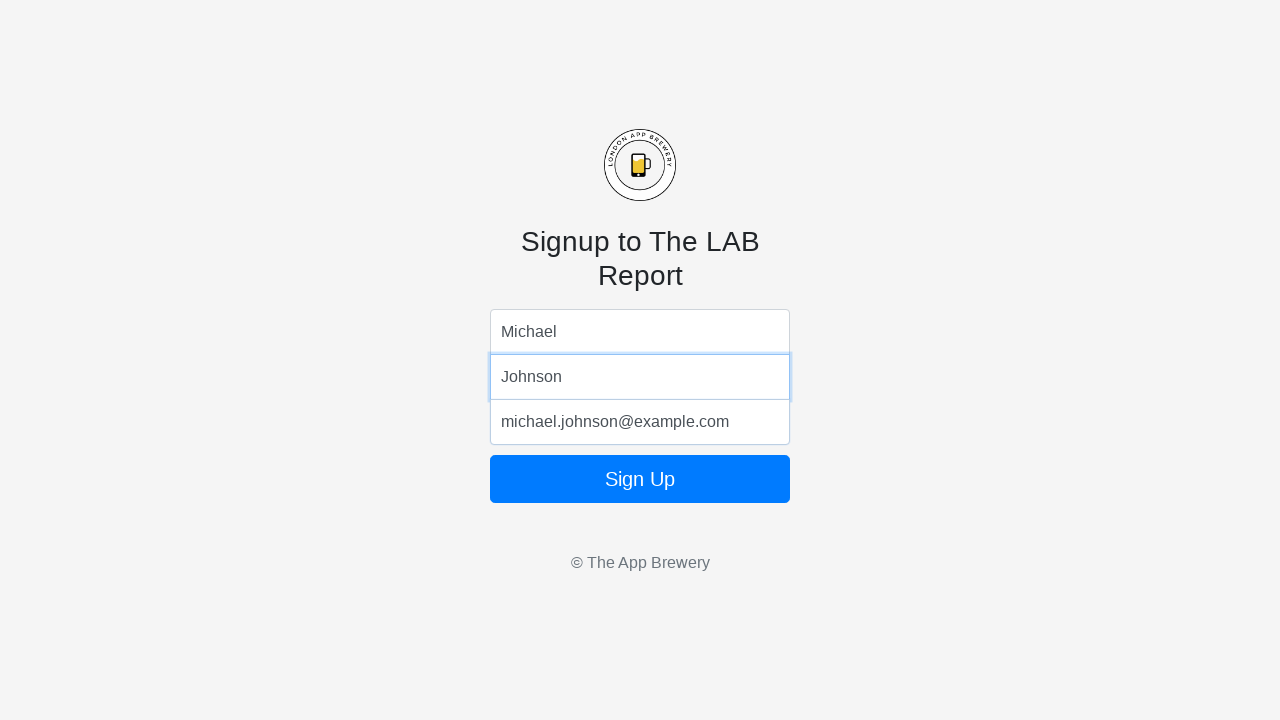

Clicked form submit button at (640, 479) on form button
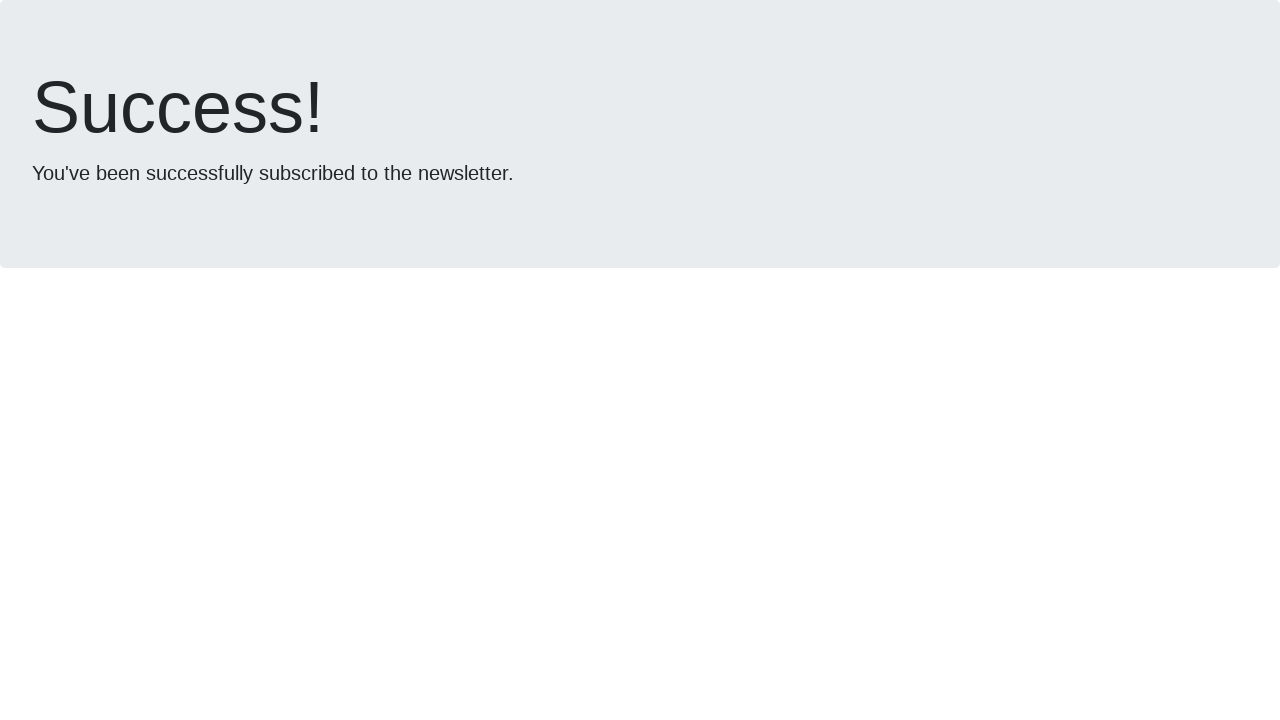

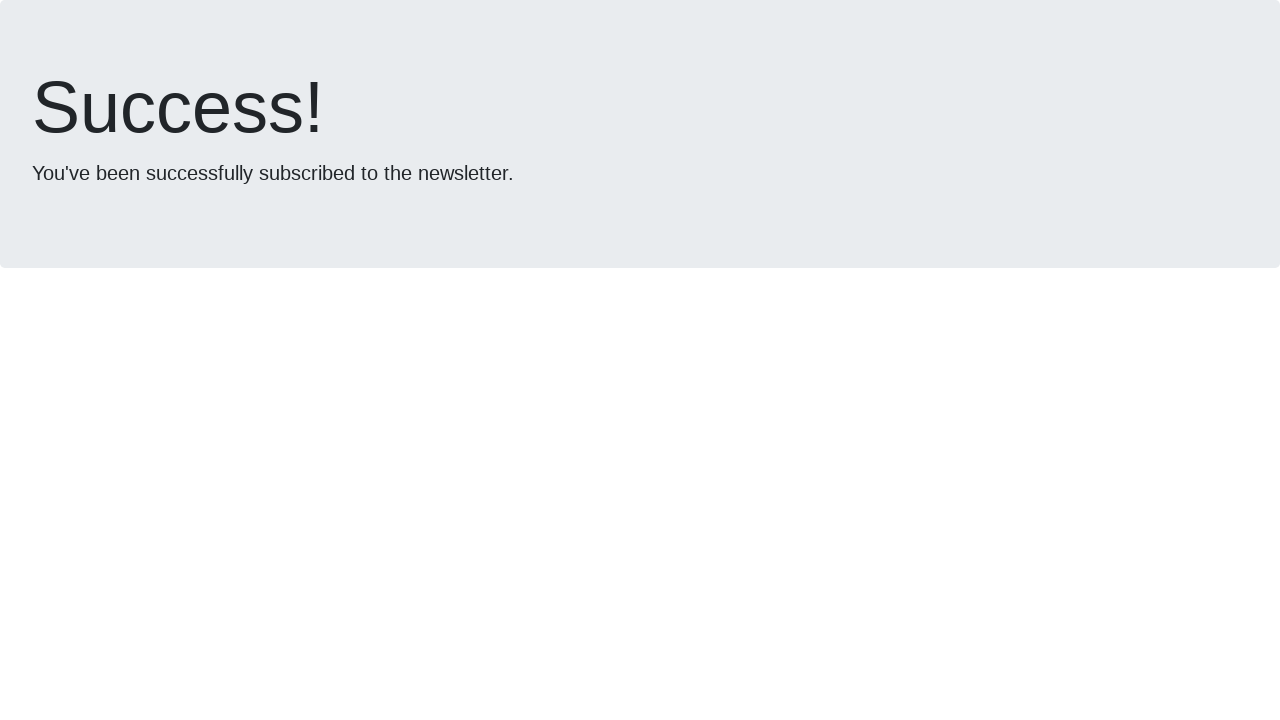